Tests button interactions on a demo page by navigating to the buttons page and performing a double-click action on a button

Starting URL: https://demo-project.wedevx.co/

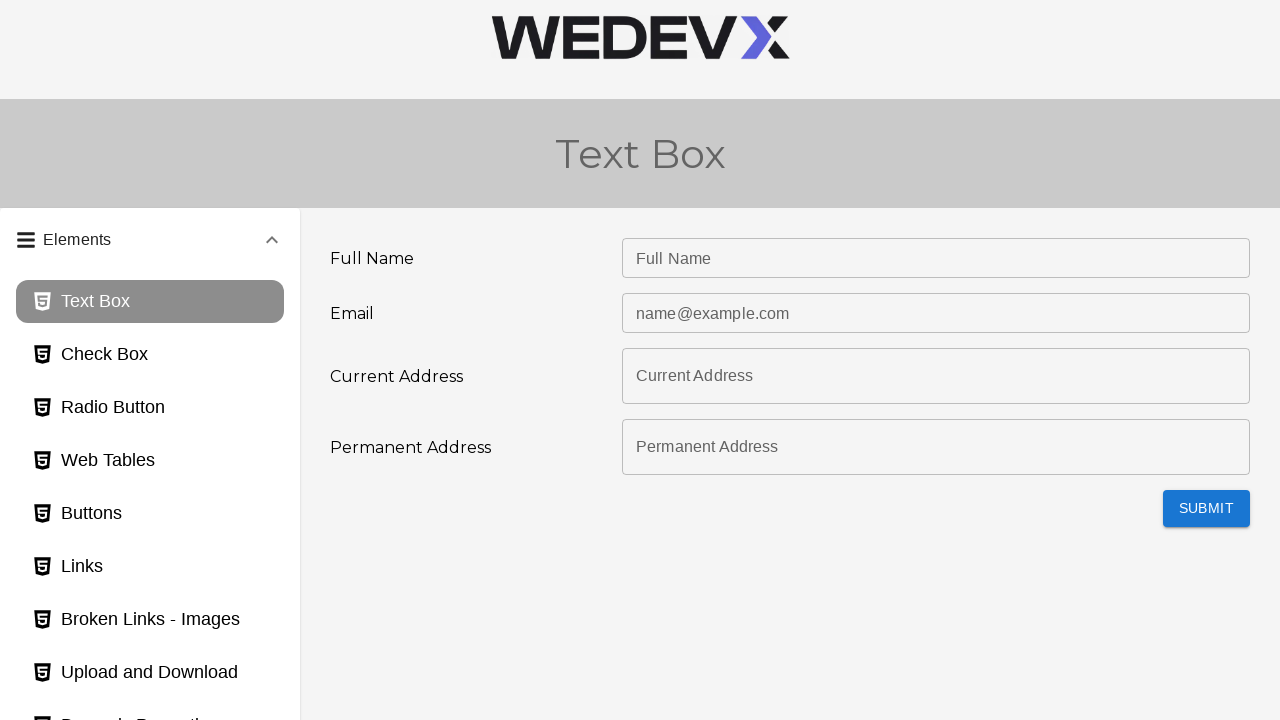

Clicked on the buttons page navigation button at (150, 514) on button#buttons_page
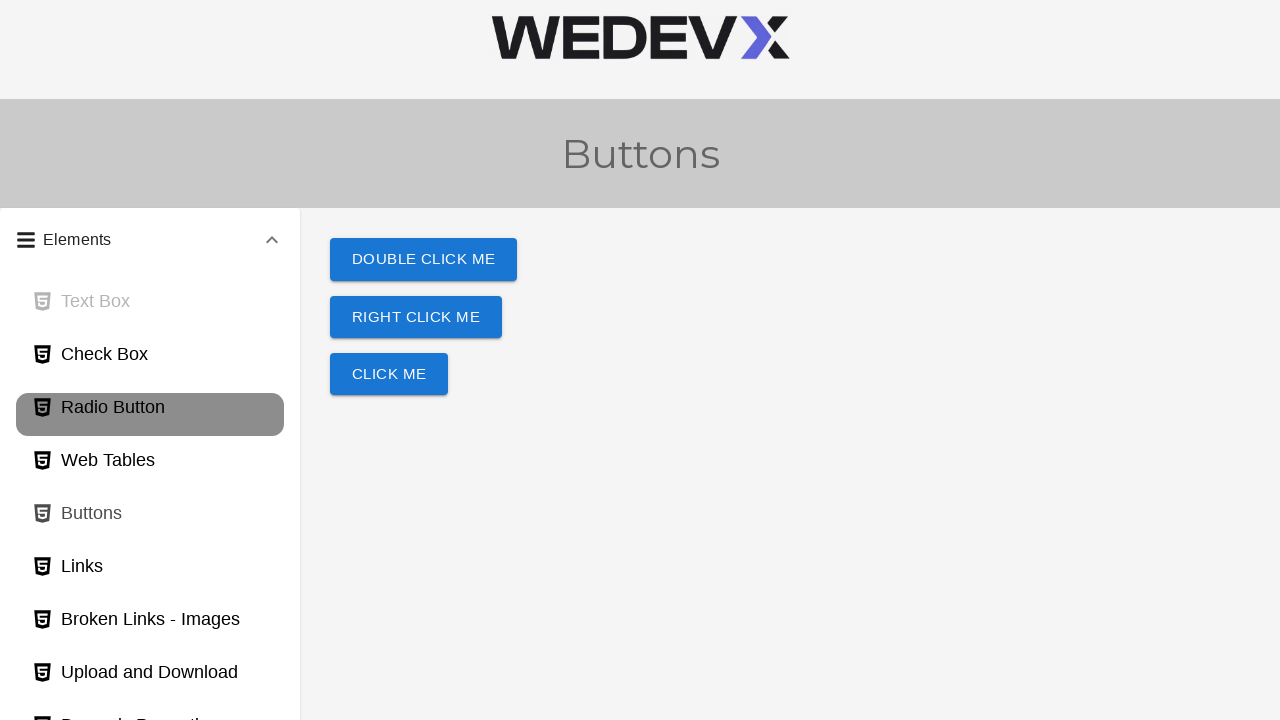

Waited for 'Double Click Me' button to load
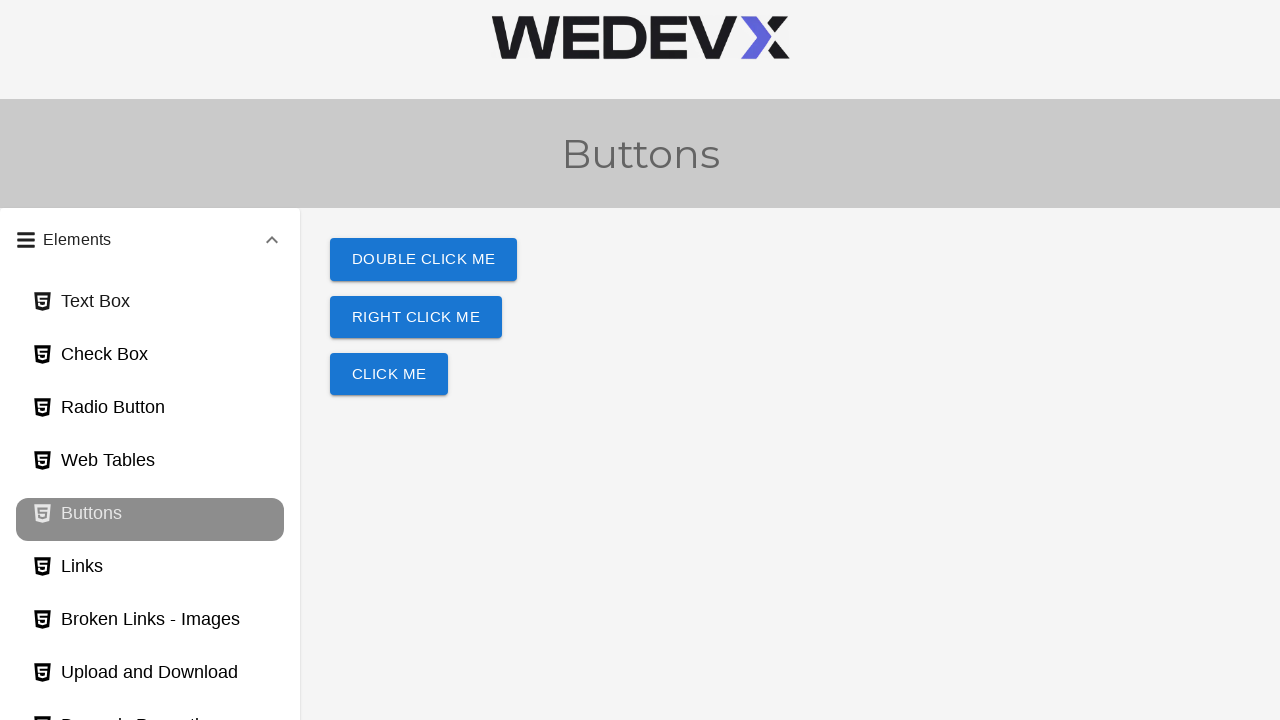

Double-clicked on the 'Double Click Me' button at (424, 260) on button:has-text('Double Click Me')
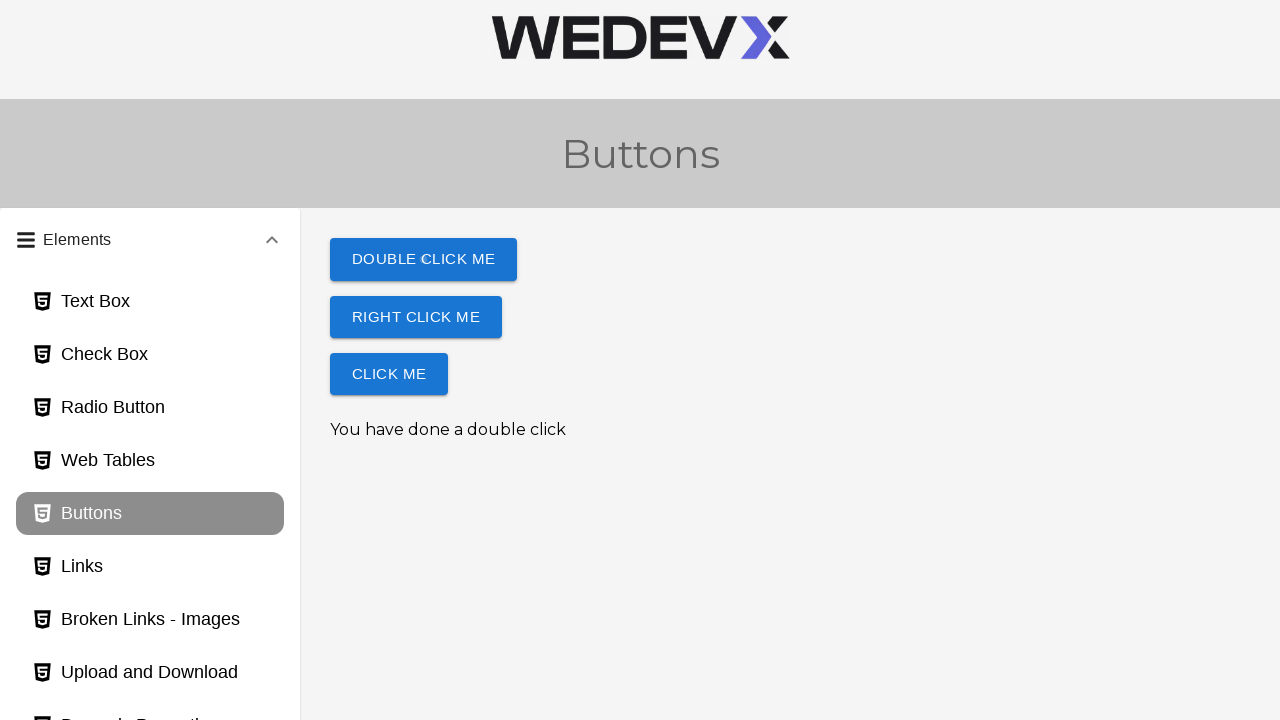

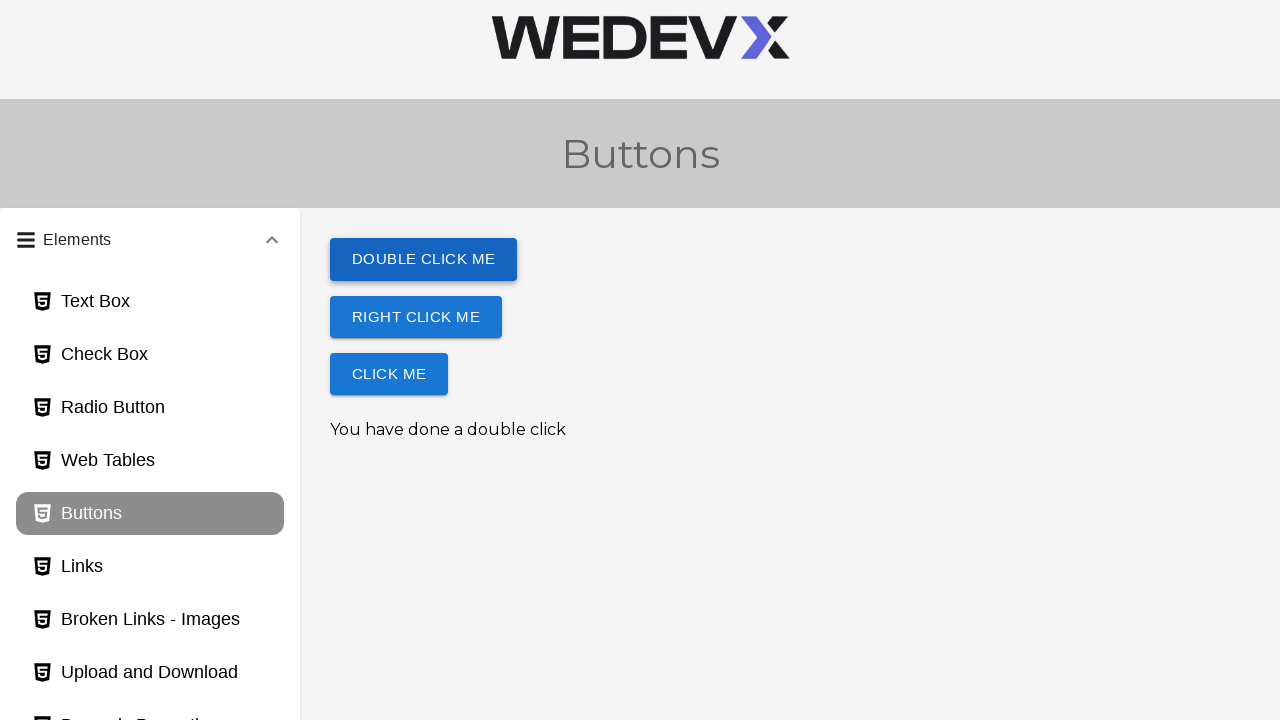